Tests adding a new book to a catalogue by navigating to the add book form, filling in title and author fields, submitting the form, and verifying the new book appears in the catalogue.

Starting URL: https://tap-ht24-testverktyg.github.io/exam-template/

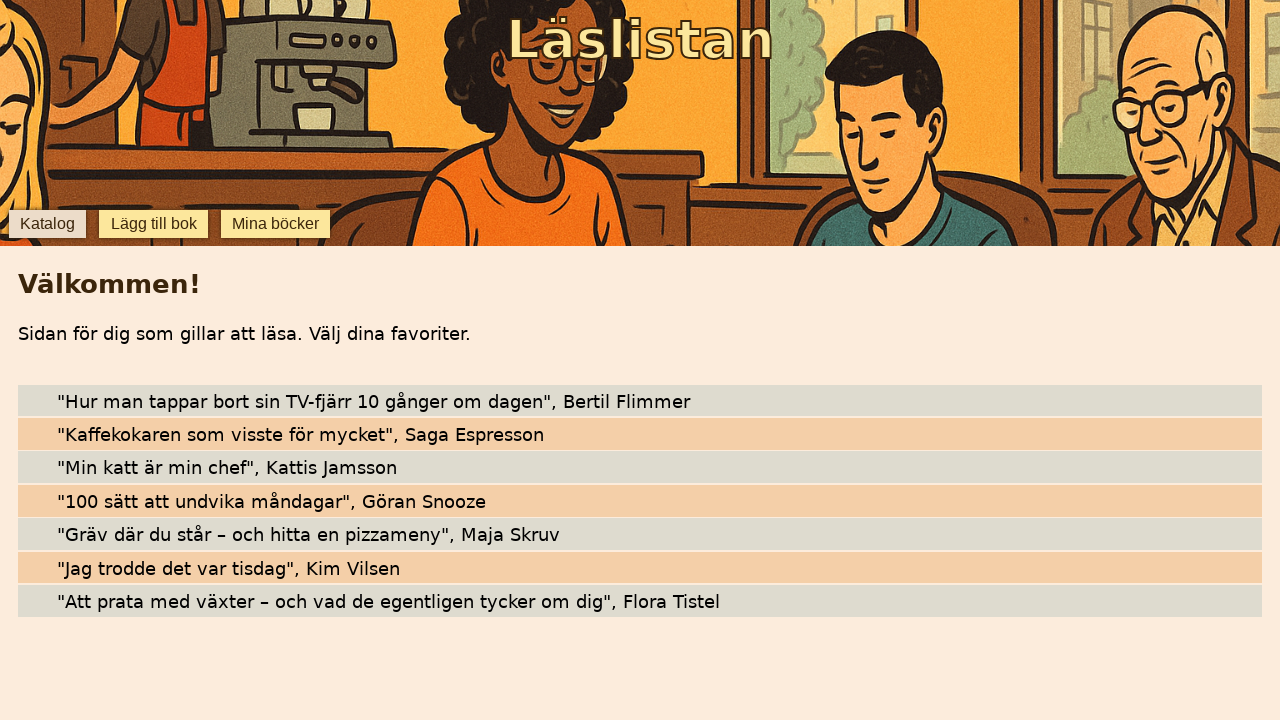

Navigated to the book catalogue application
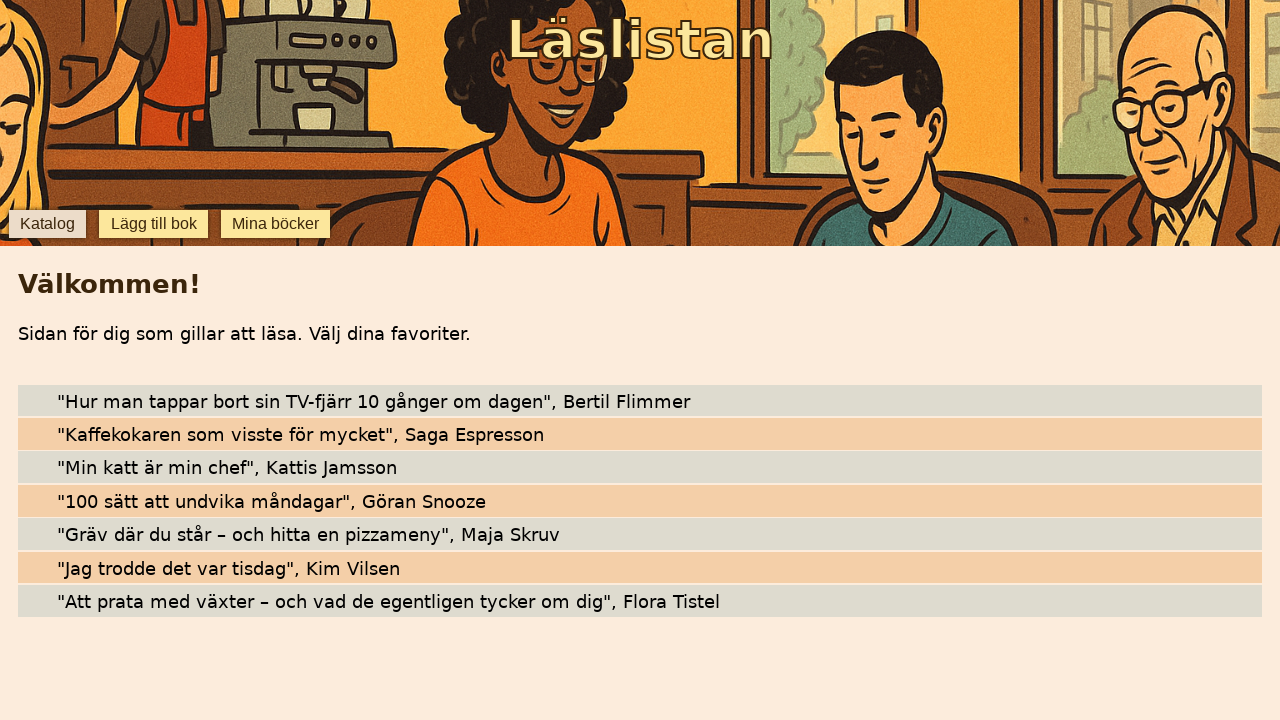

Clicked 'Lägg till bok' button to navigate to add book form at (154, 224) on internal:role=button[name="Lägg till bok"i]
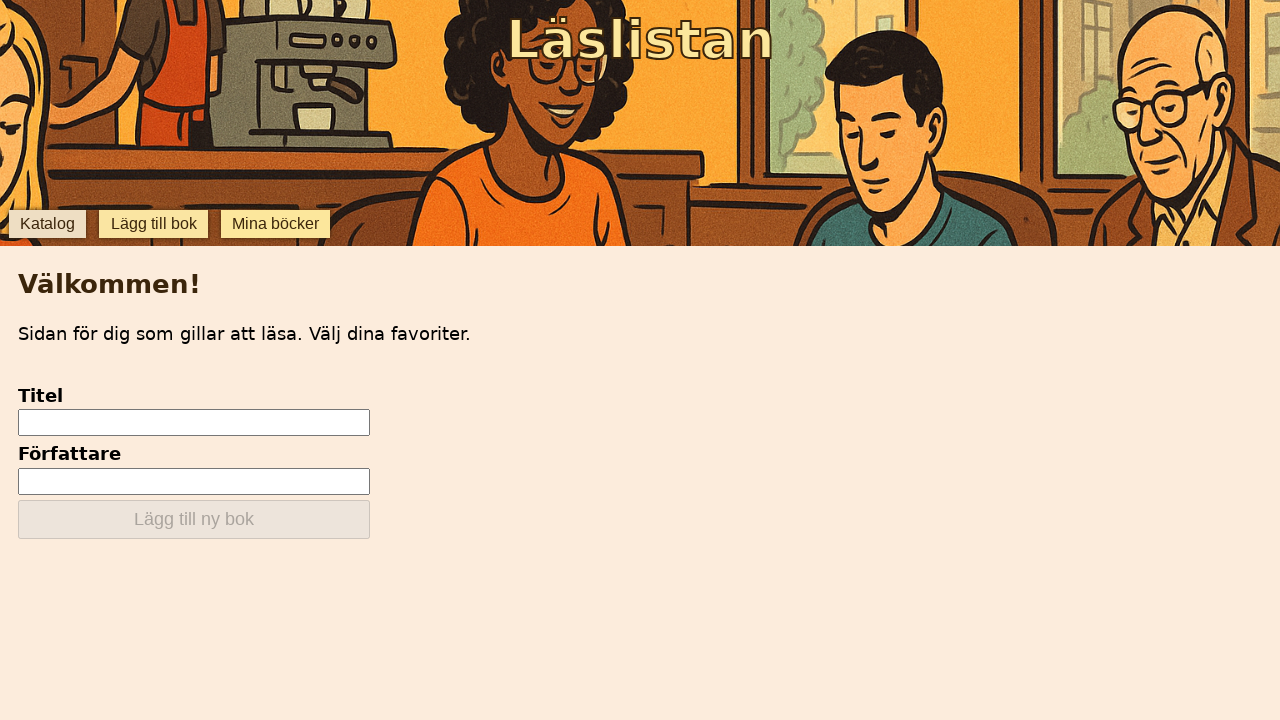

Add book form loaded and 'Titel' label is visible
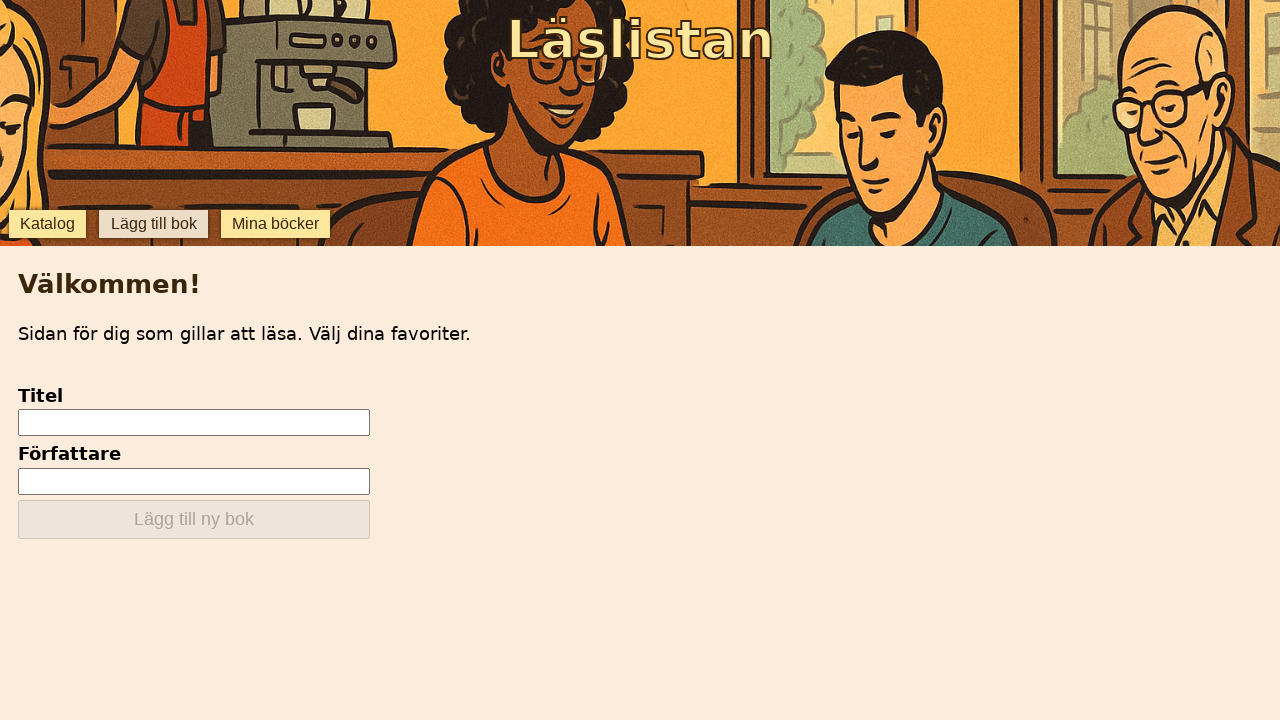

Filled title field with 'testTitle' on internal:testid=[data-testid="add-input-title"s]
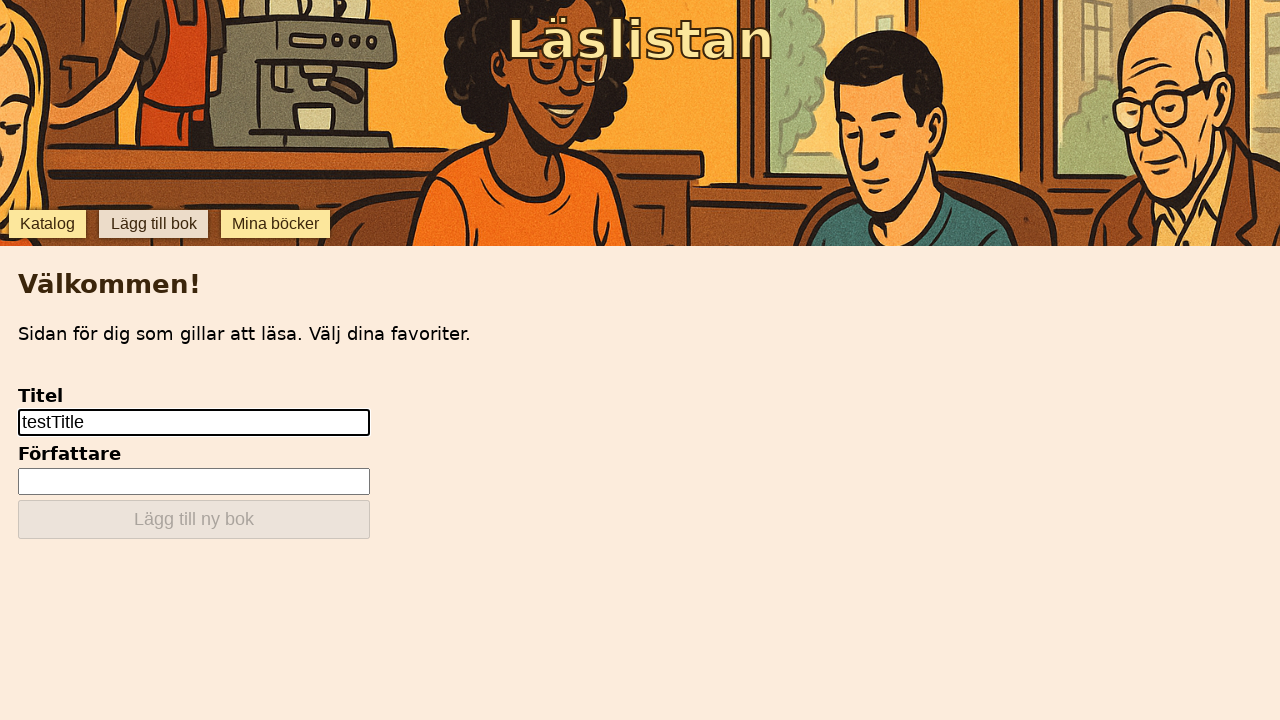

Filled author field with 'testAuthor' on internal:testid=[data-testid="add-input-author"s]
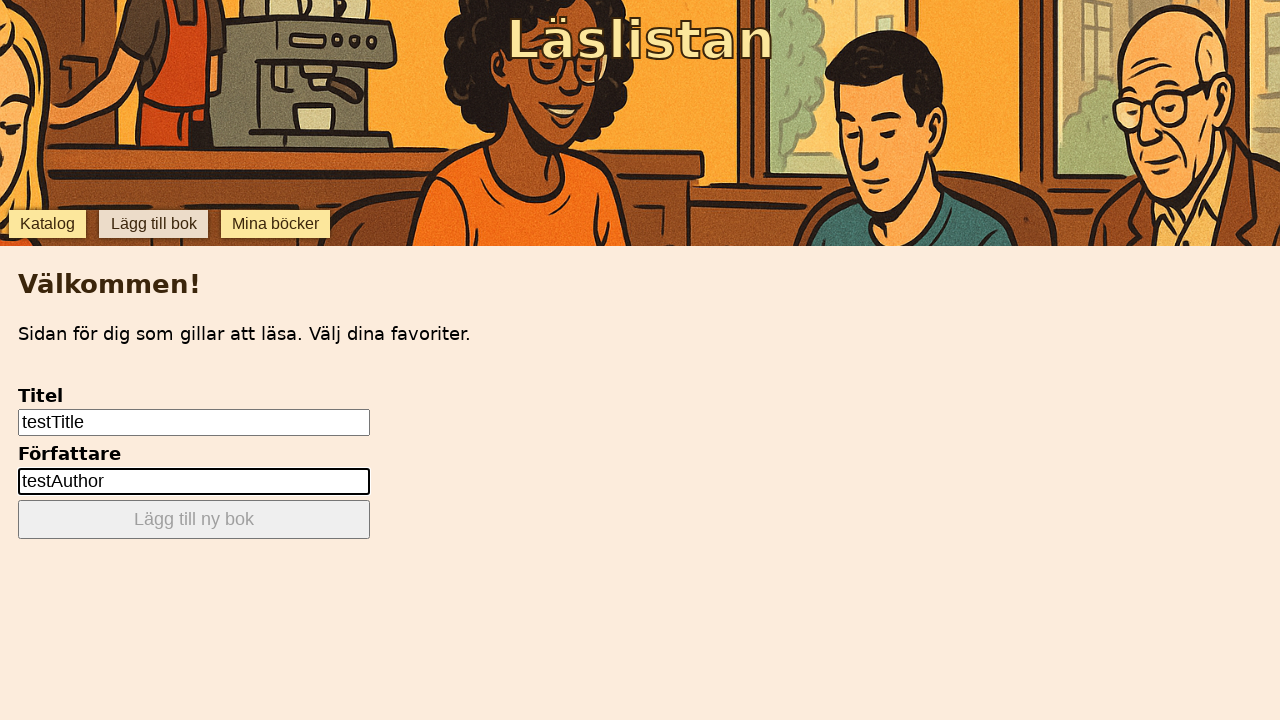

Clicked 'Lägg till ny bok' button to submit the form at (194, 520) on internal:role=button[name="Lägg till ny bok"i]
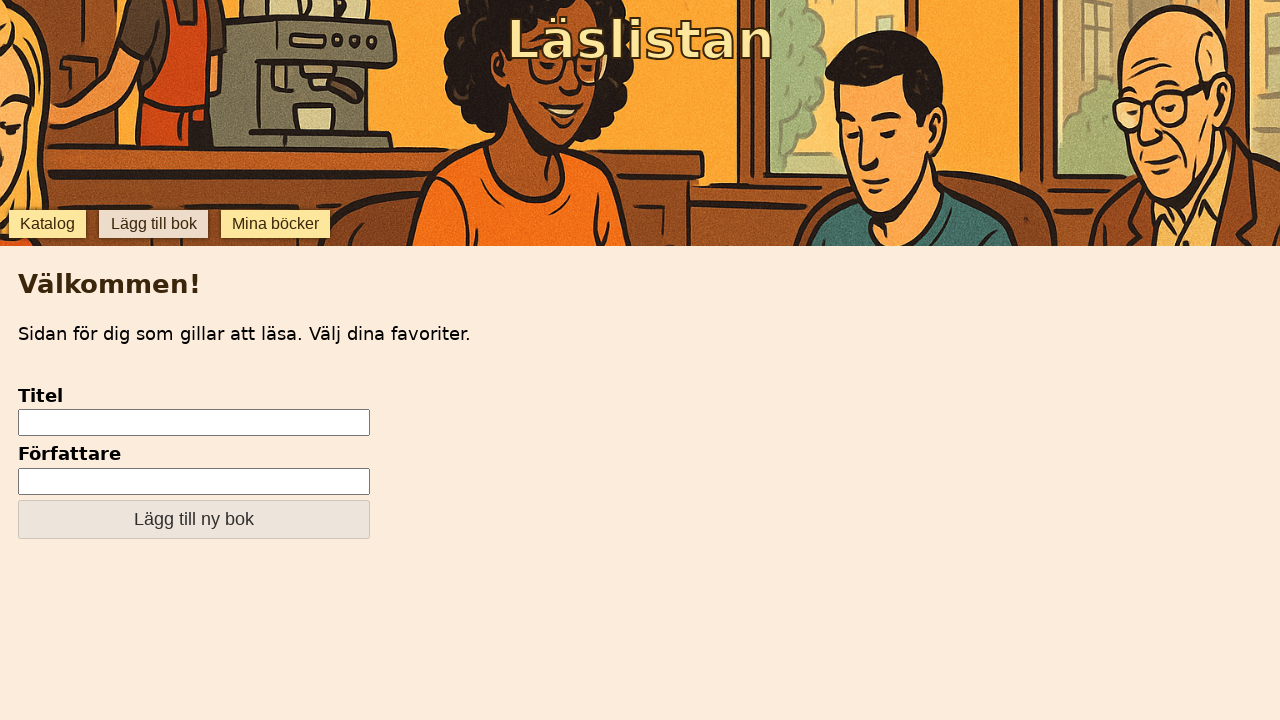

Clicked 'Katalog' button to navigate to the catalogue at (47, 224) on internal:role=button[name="Katalog"i]
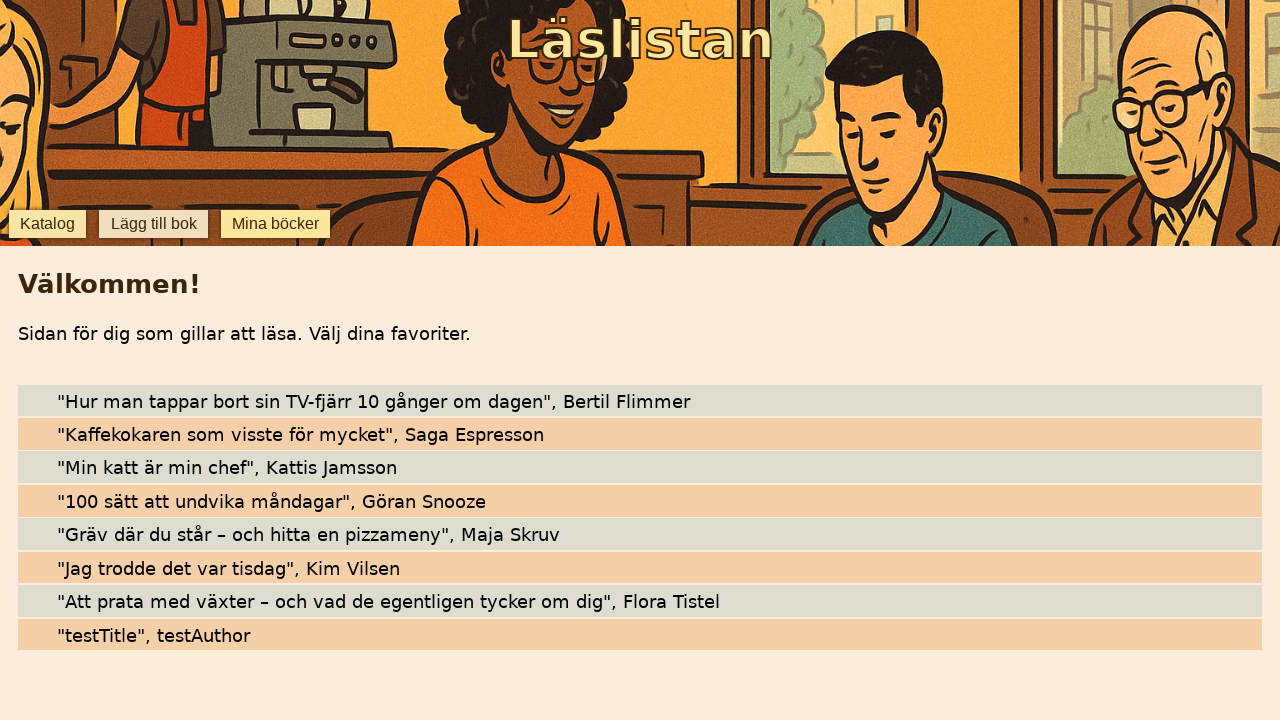

Verified that 'testAuthor' is visible in the catalogue
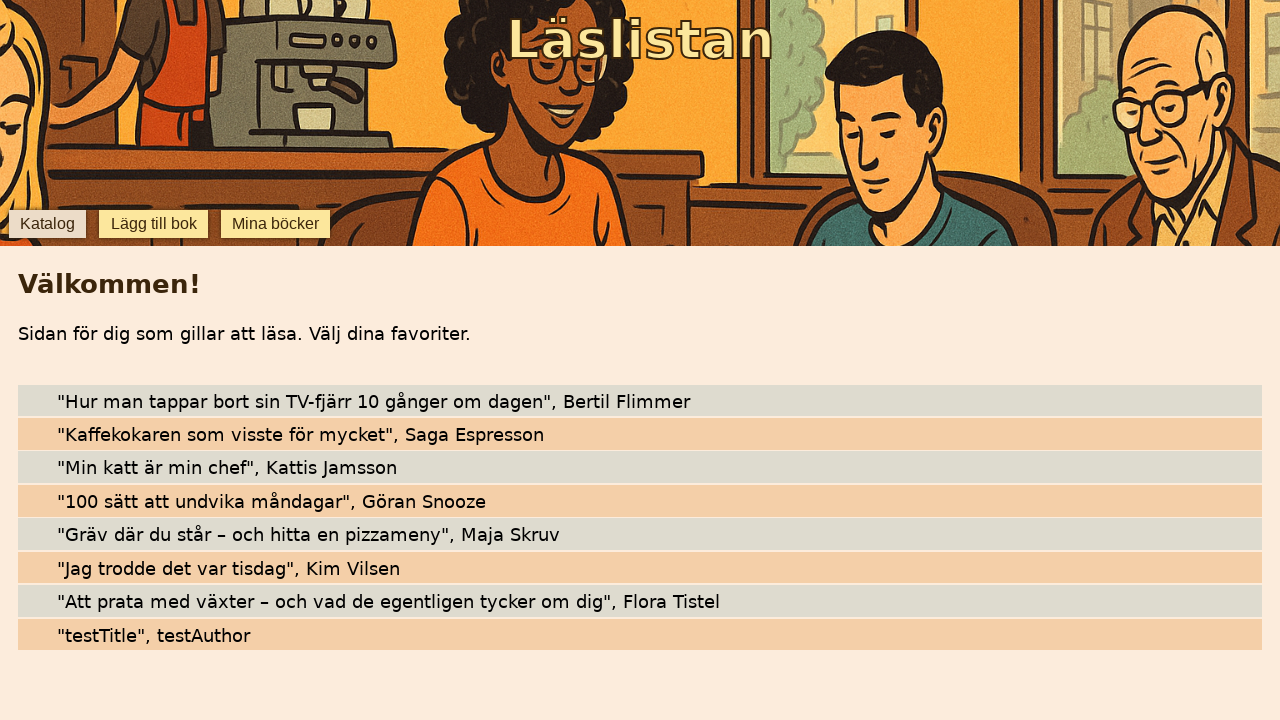

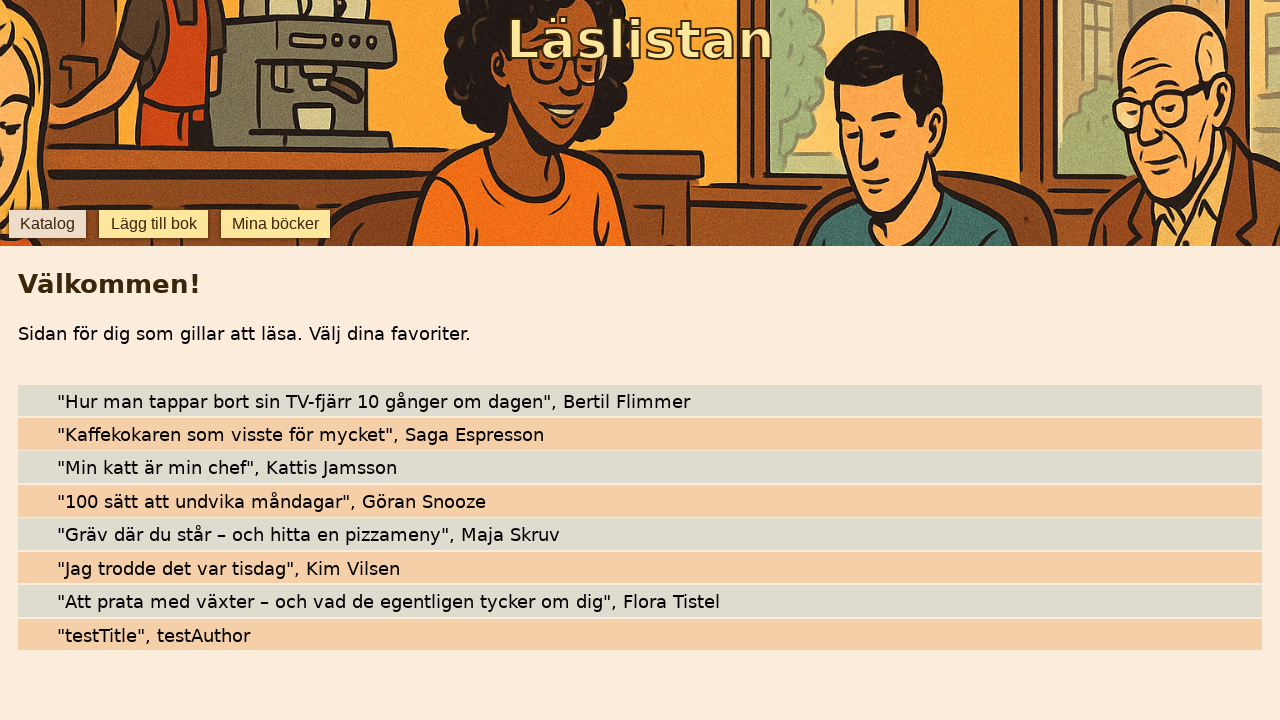